Tests dismissing a JavaScript confirm dialog by clicking a button, dismissing the alert, and verifying the result message

Starting URL: https://the-internet.herokuapp.com/javascript_alerts

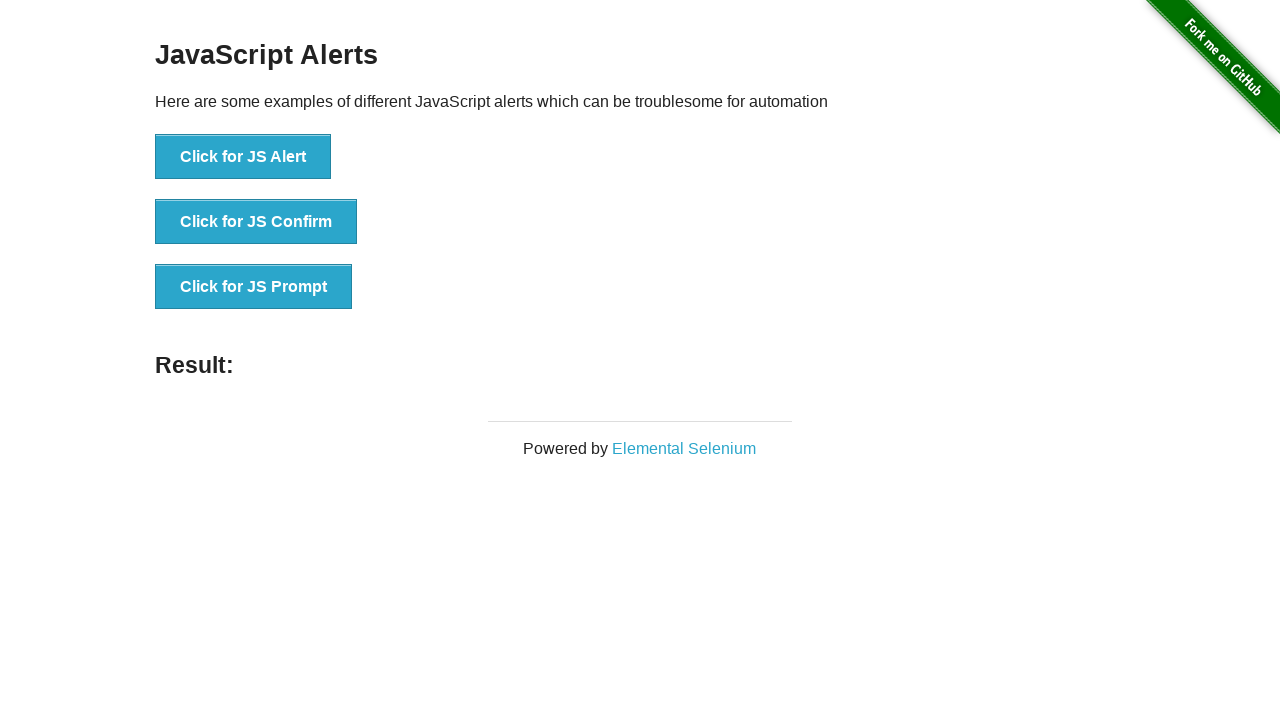

Set up dialog handler to dismiss the confirm dialog
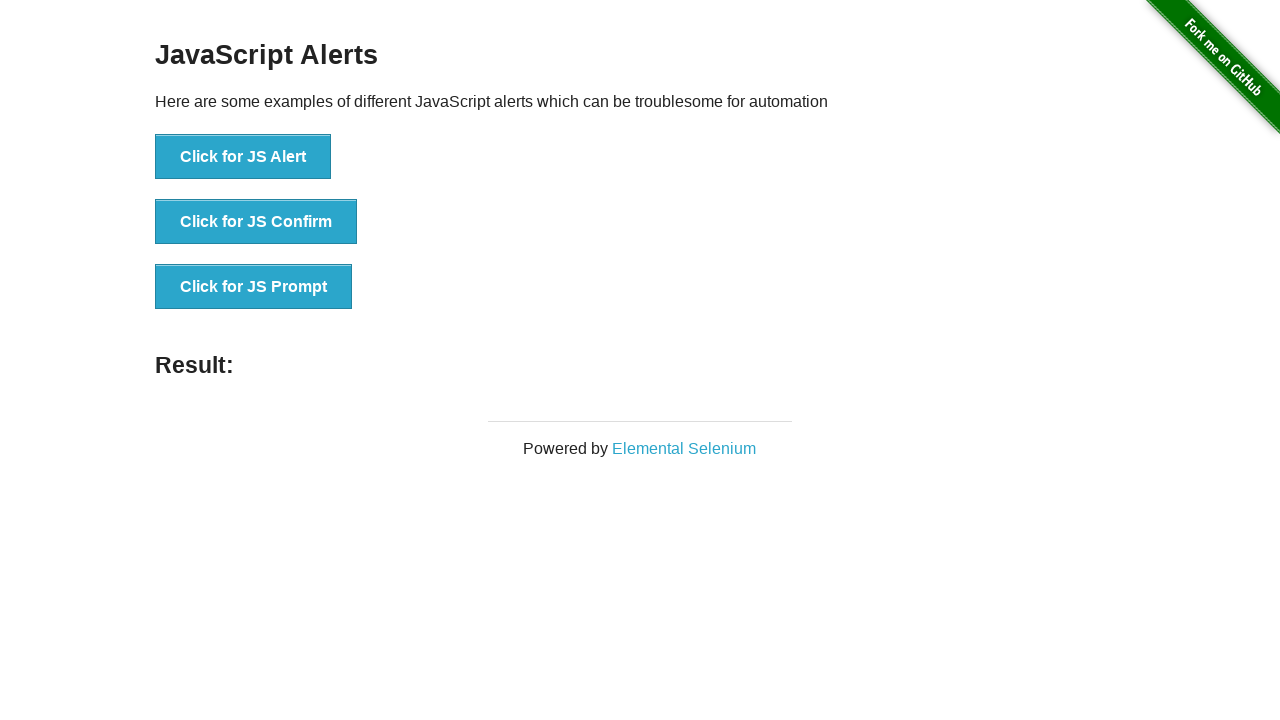

Clicked the JS Confirm button at (256, 222) on xpath=//*[text()='Click for JS Confirm']
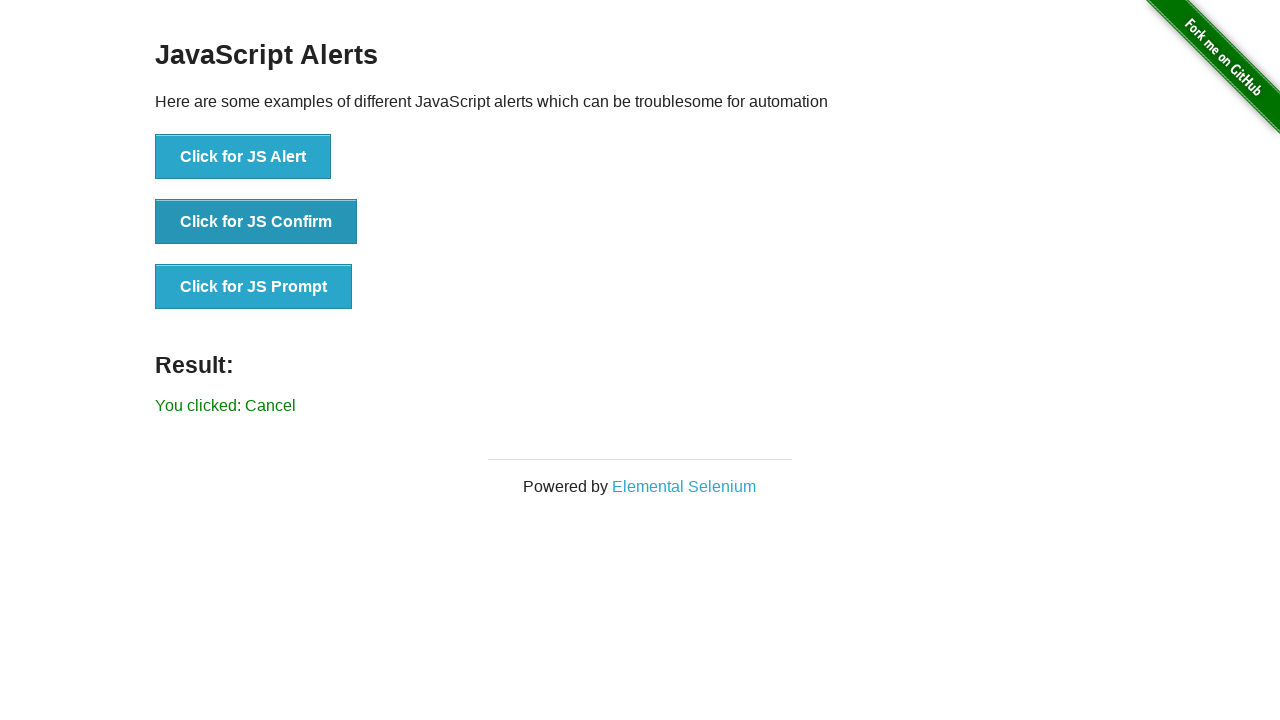

Verified result message shows 'You clicked: Cancel' after dismissing the alert
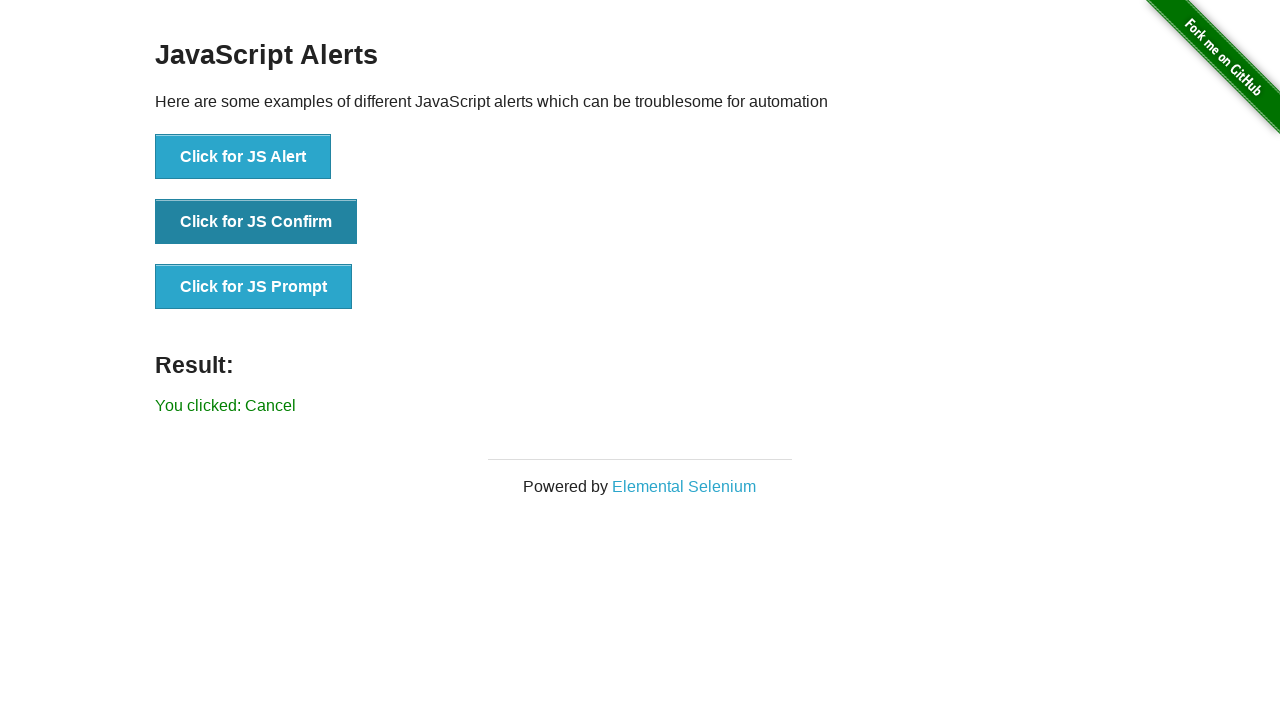

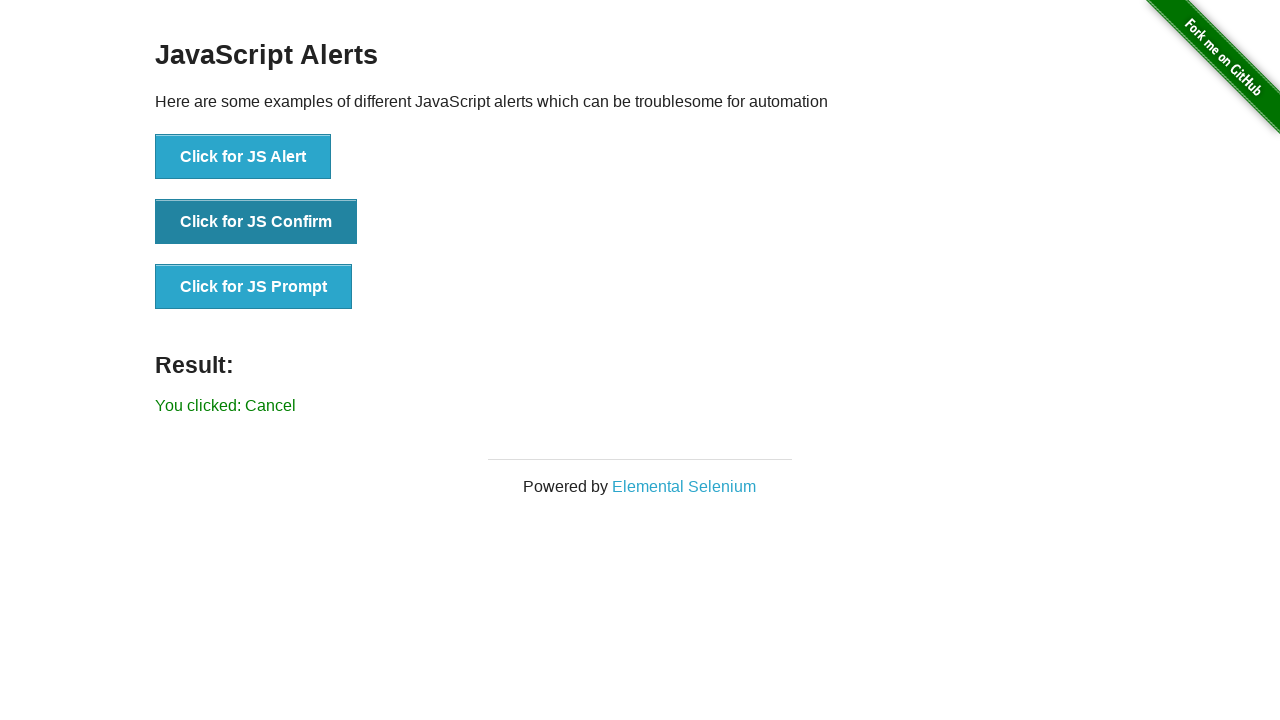